Tests the DemoQA Elements Text Box form by navigating to Elements section, filling username and email fields, submitting with invalid email, then correcting the email.

Starting URL: https://demoqa.com

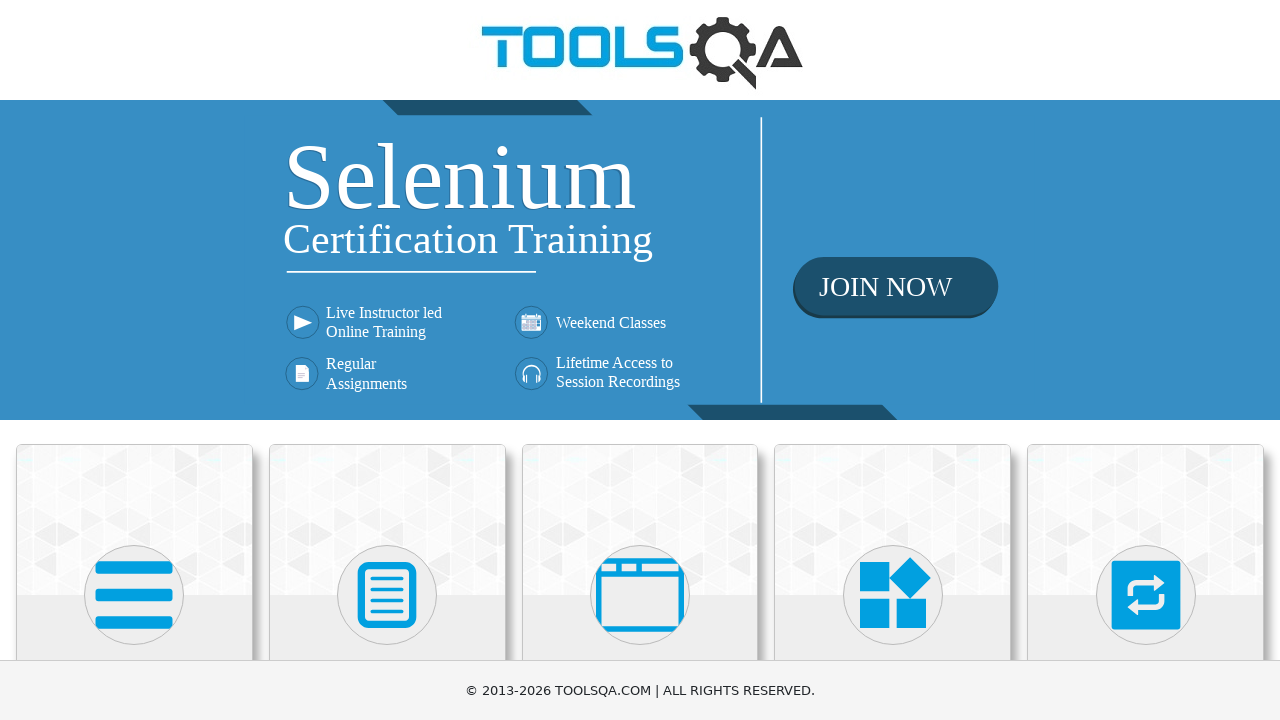

Clicked on Elements menu at (134, 360) on xpath=//h5[normalize-space()='Elements']
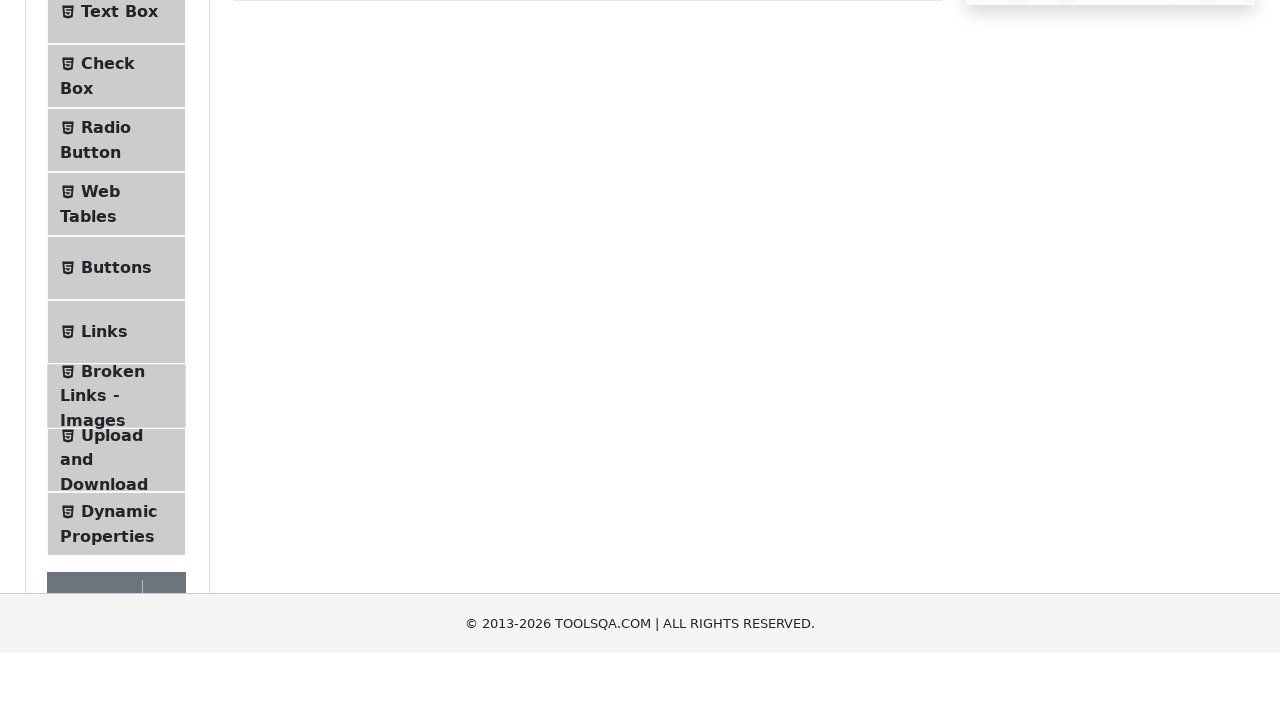

Clicked on Text Box submenu at (116, 261) on #item-0
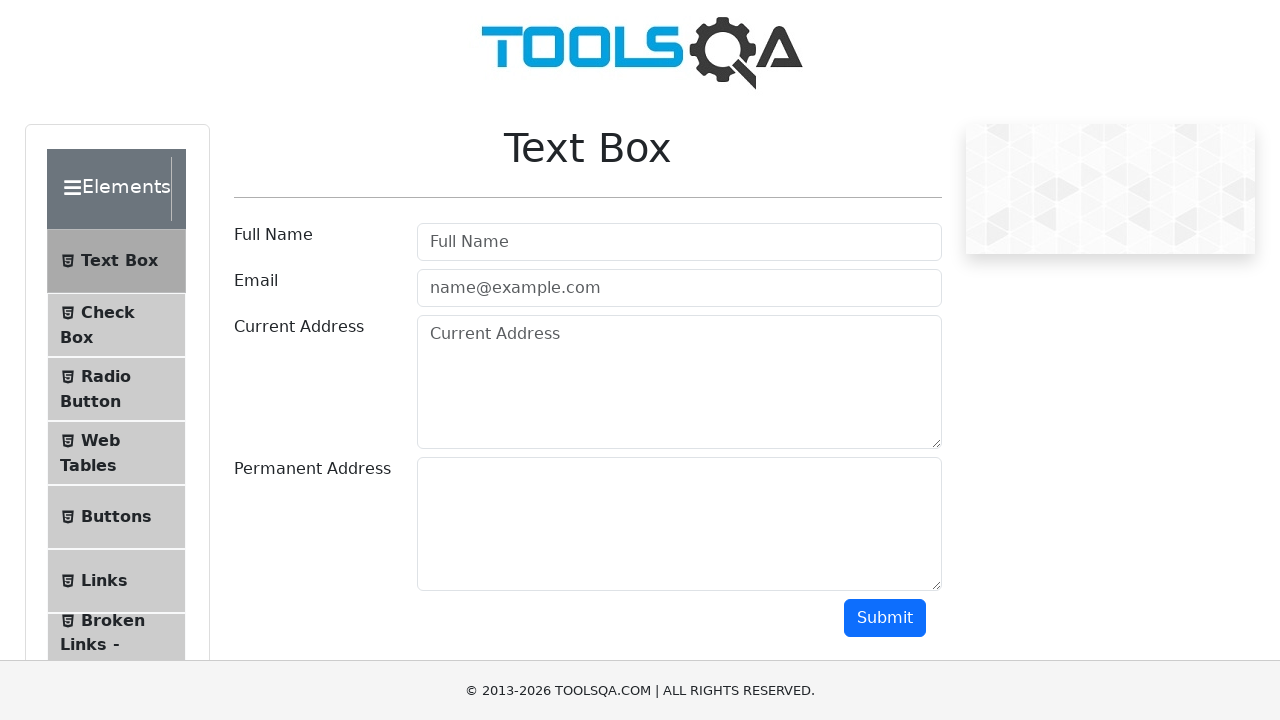

Filled username field with 'DynamicUser' on #userName
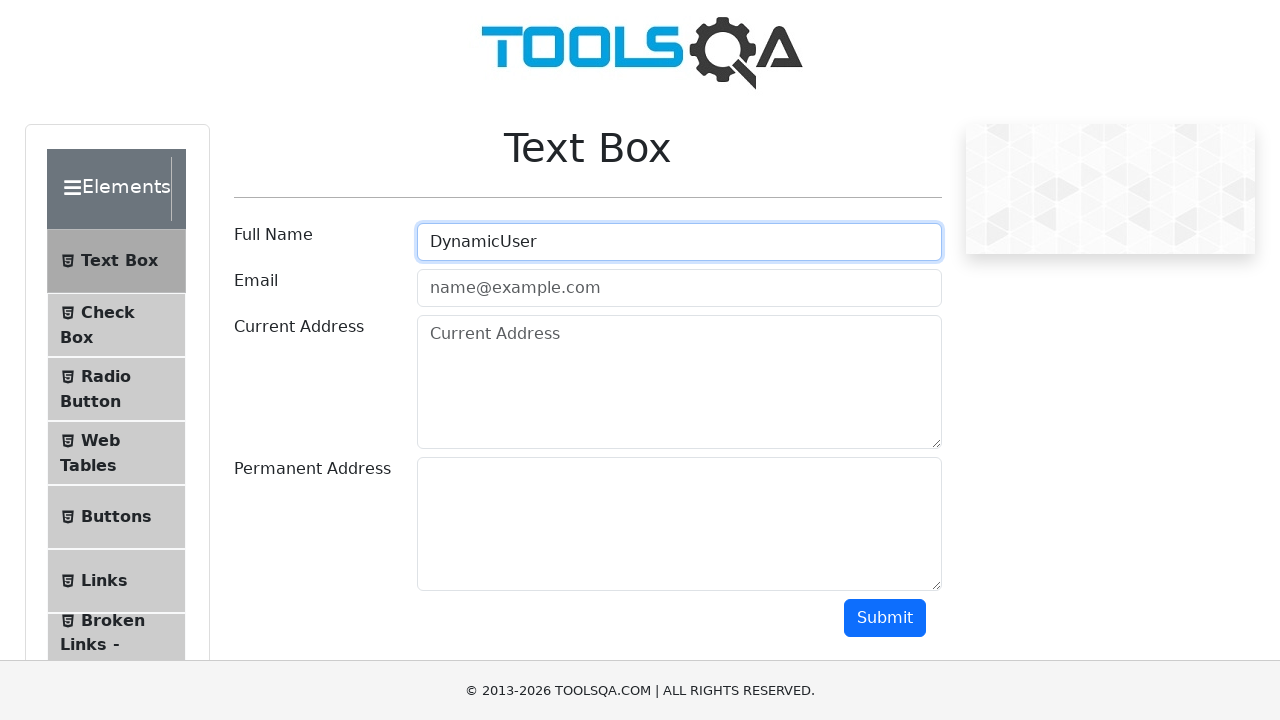

Filled email field with invalid email 'notanemail' on #userEmail
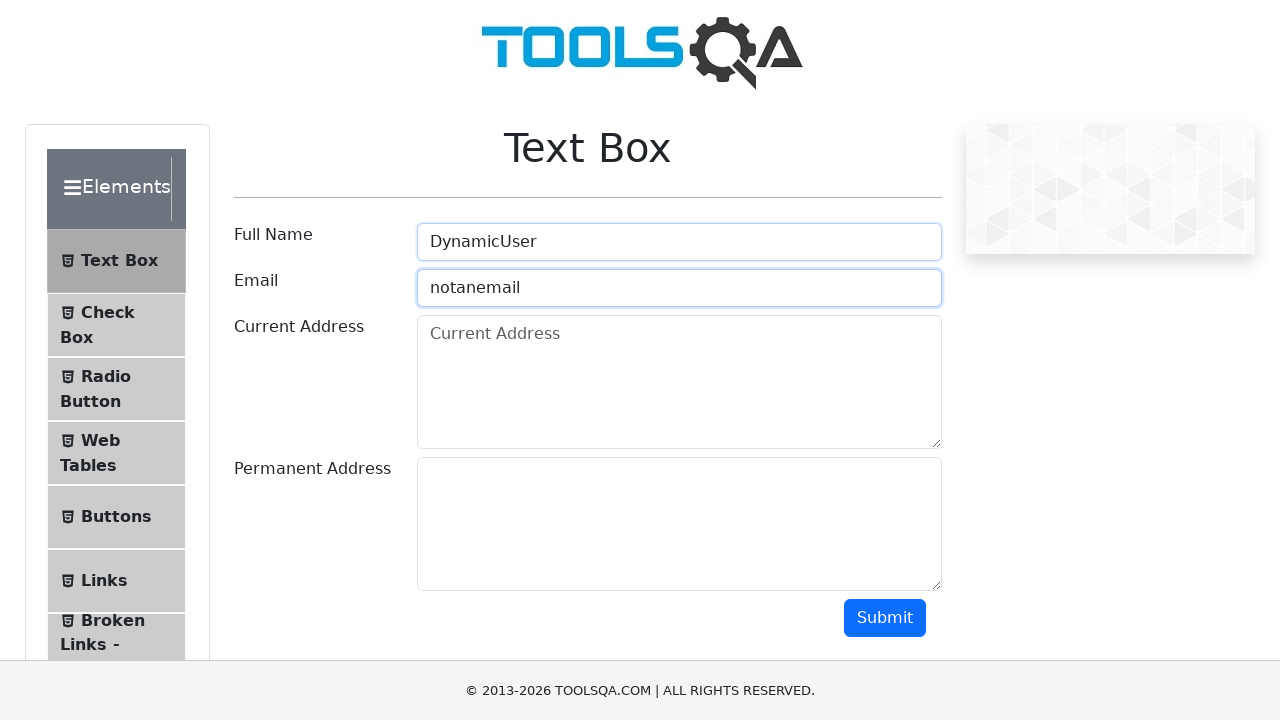

Clicked submit button with invalid email at (885, 618) on #submit
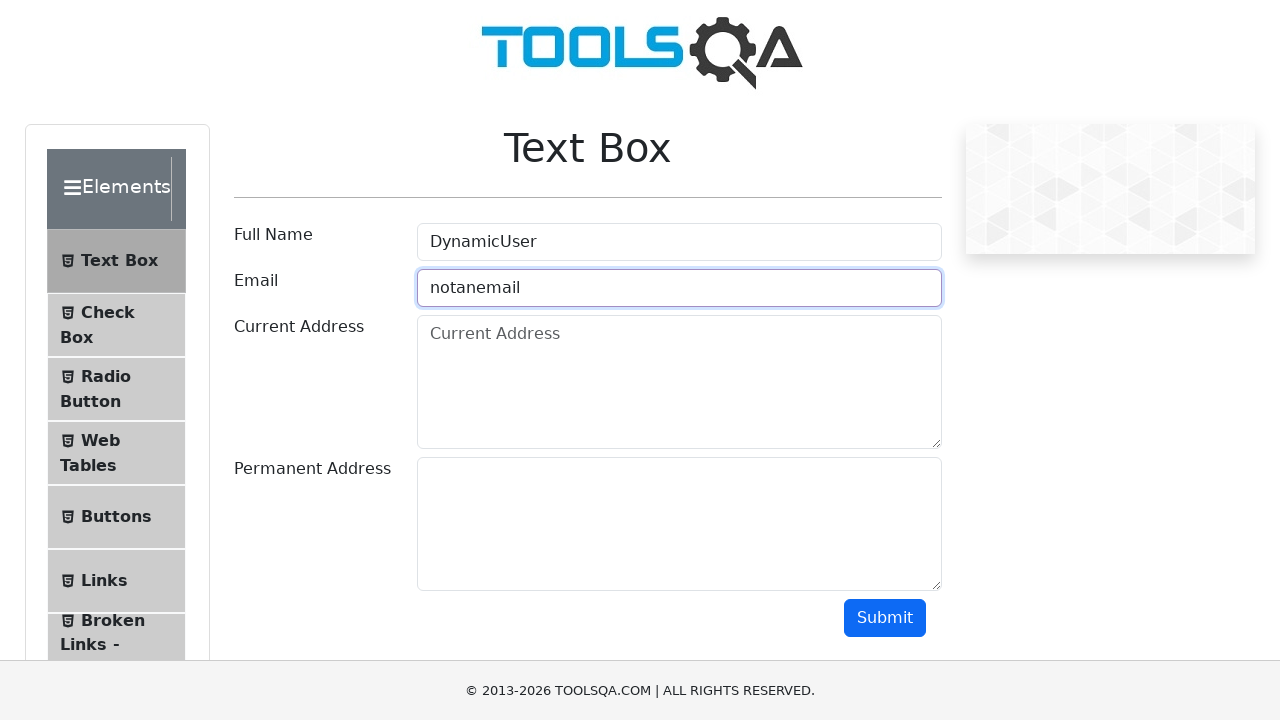

Cleared email field on #userEmail
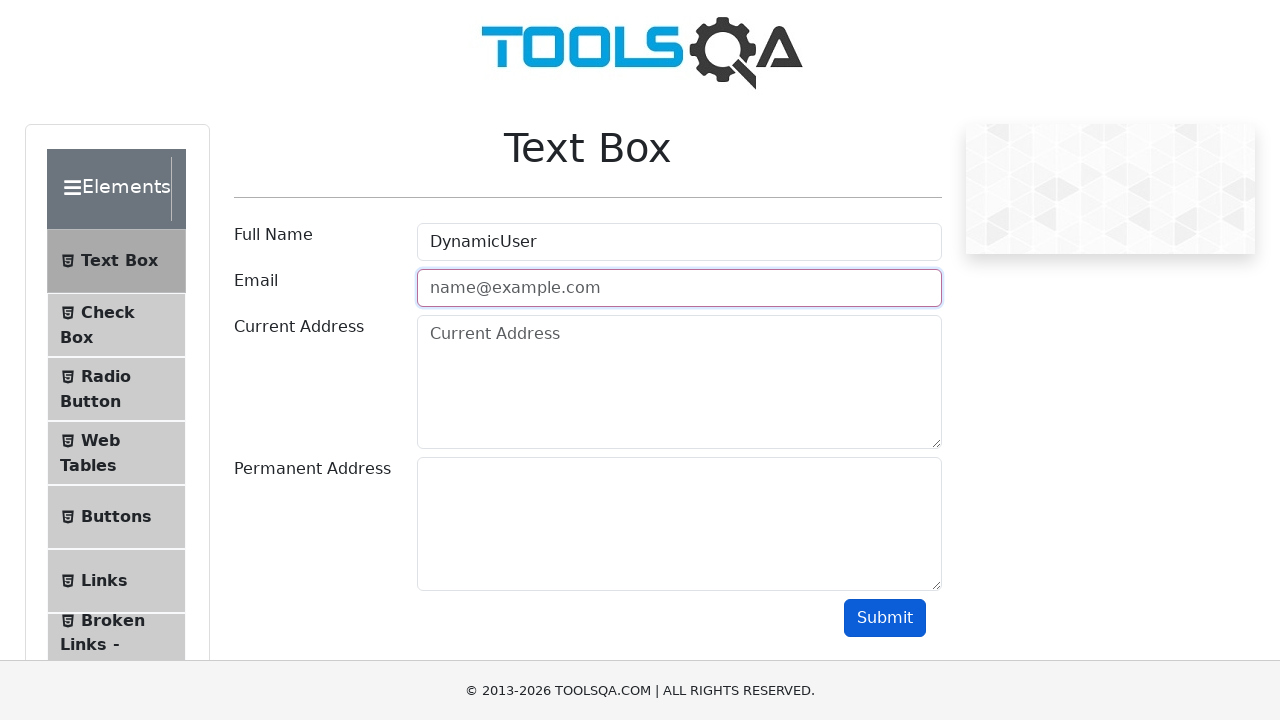

Filled email field with valid email 'dynamic@test.com' on #userEmail
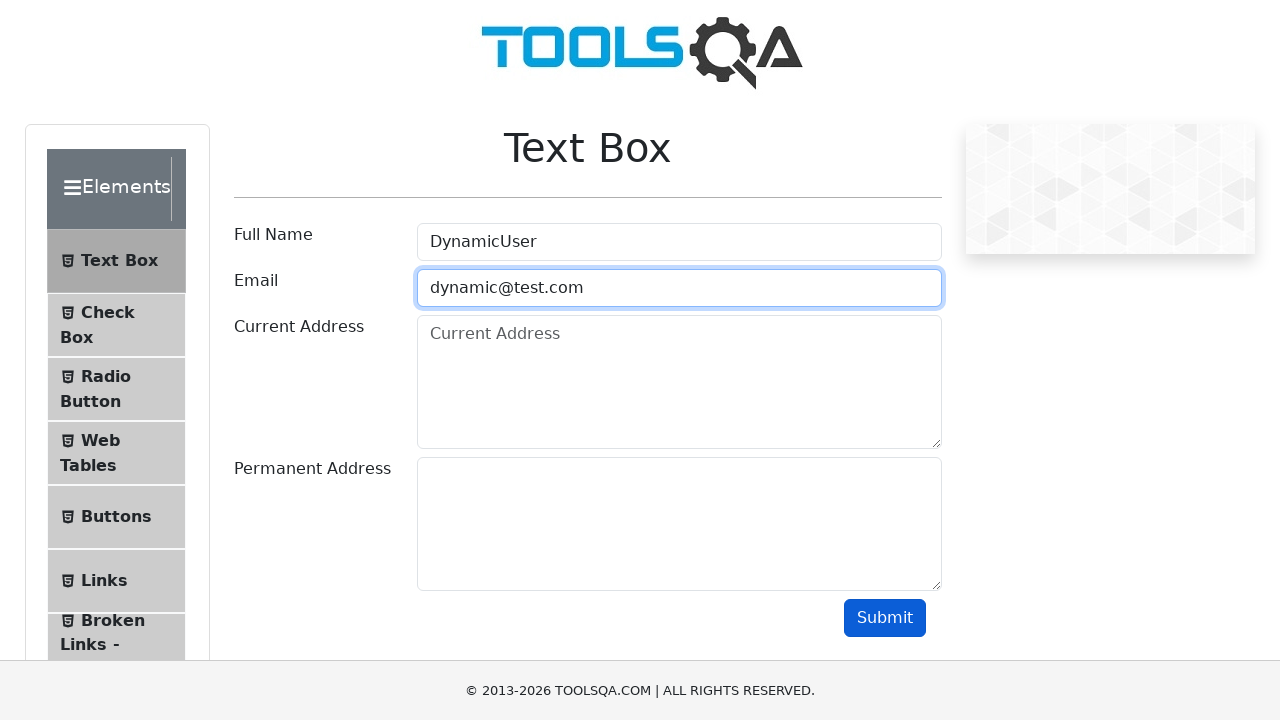

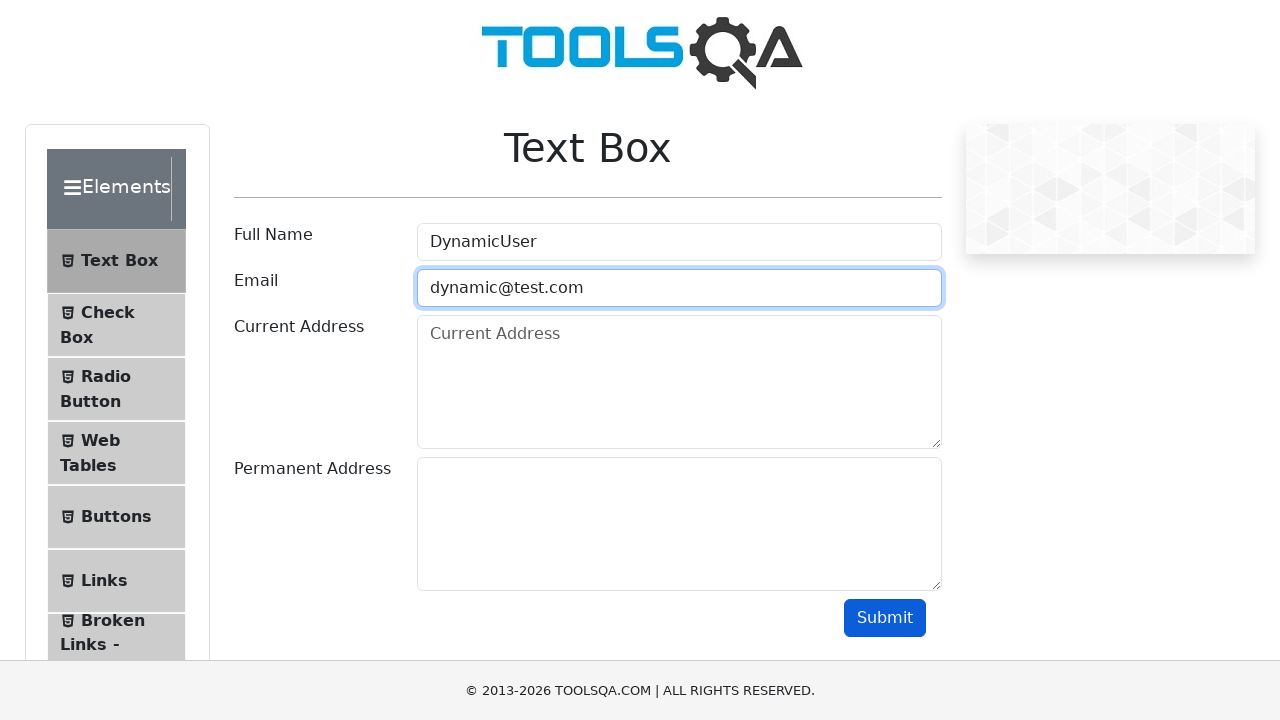